Navigates to durgasoft.com and waits for a popup with a close button to appear, then clicks the close button to dismiss it.

Starting URL: http://www.durgasoft.com/index.asp

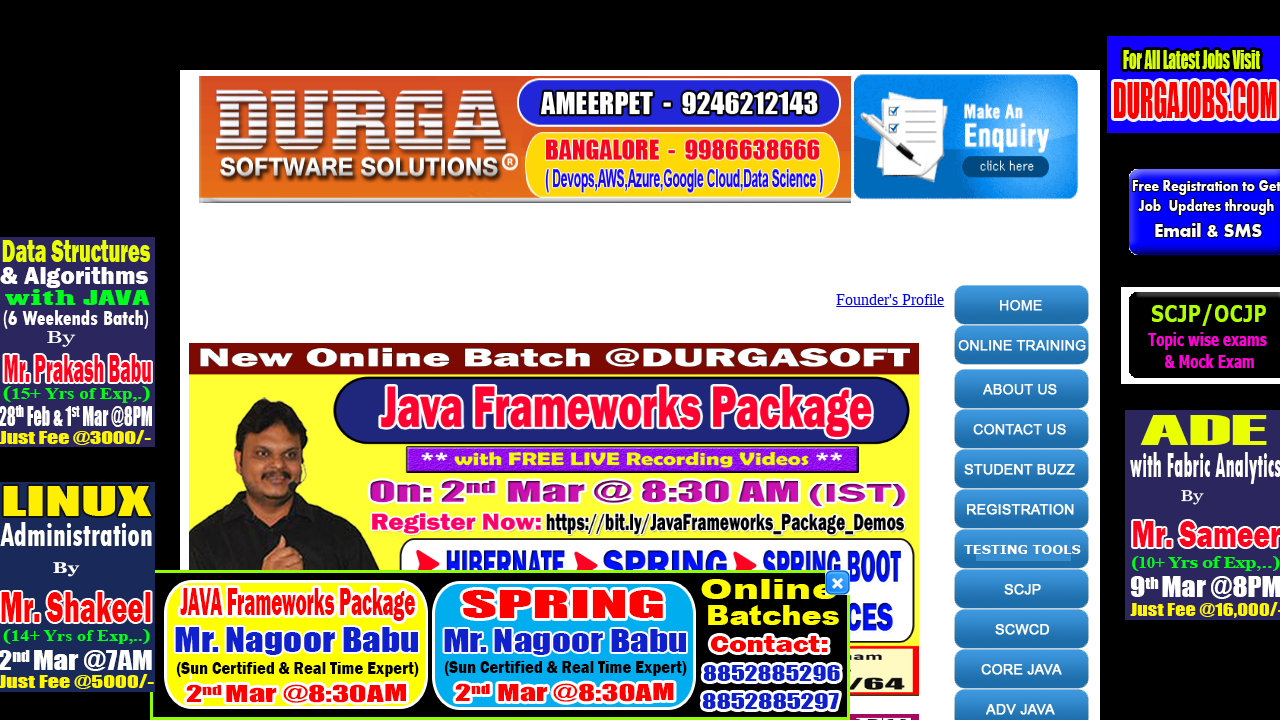

Navigated to durgasoft.com
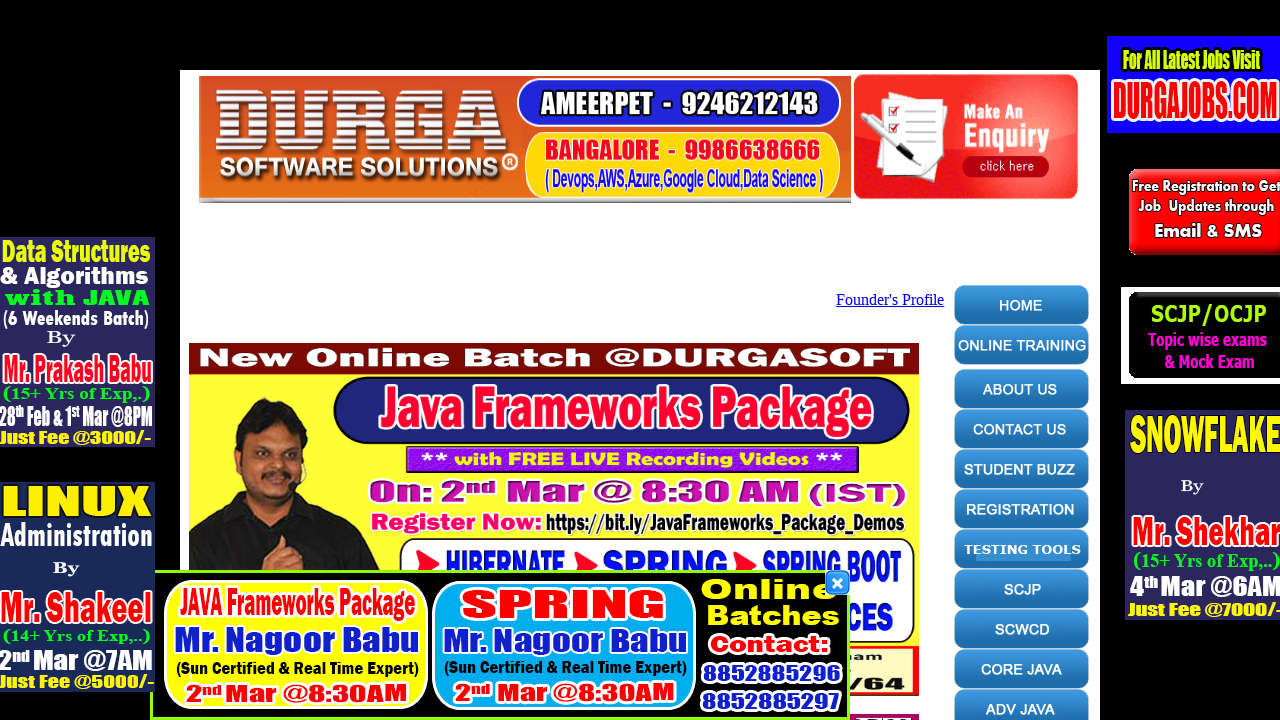

Popup with close button appeared and became visible
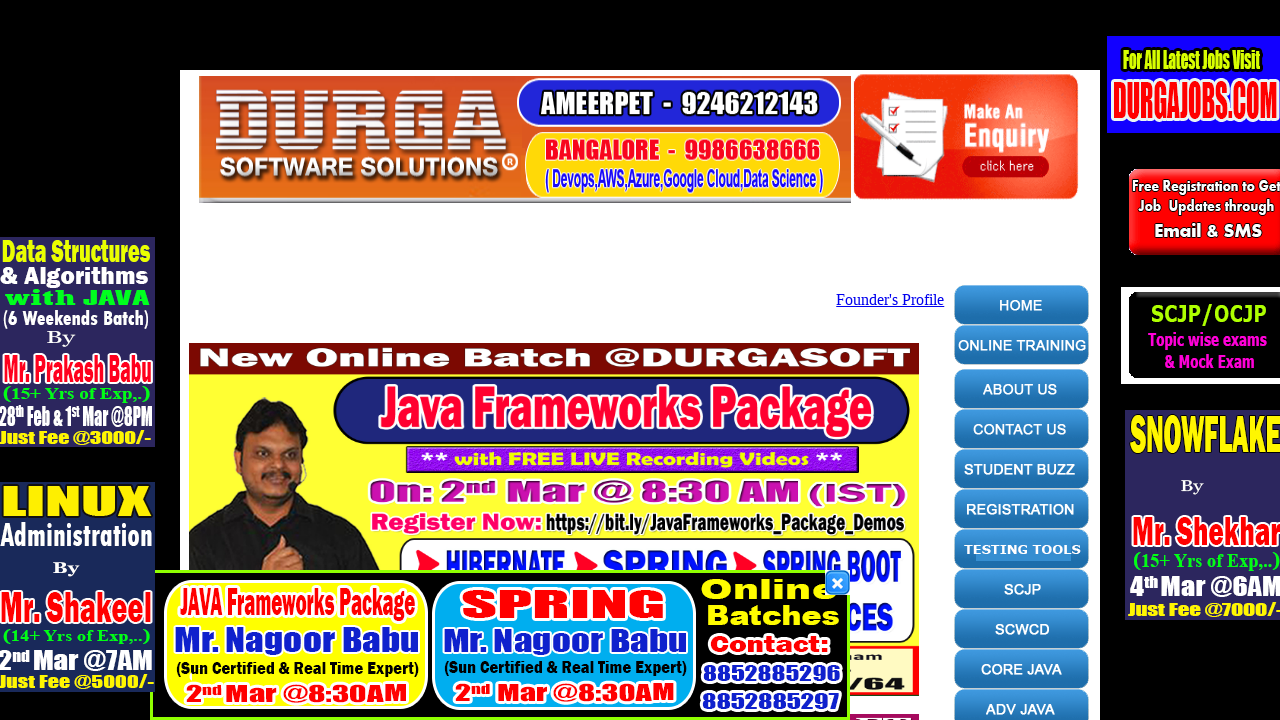

Clicked close button to dismiss popup at (838, 582) on img[src='close.png']
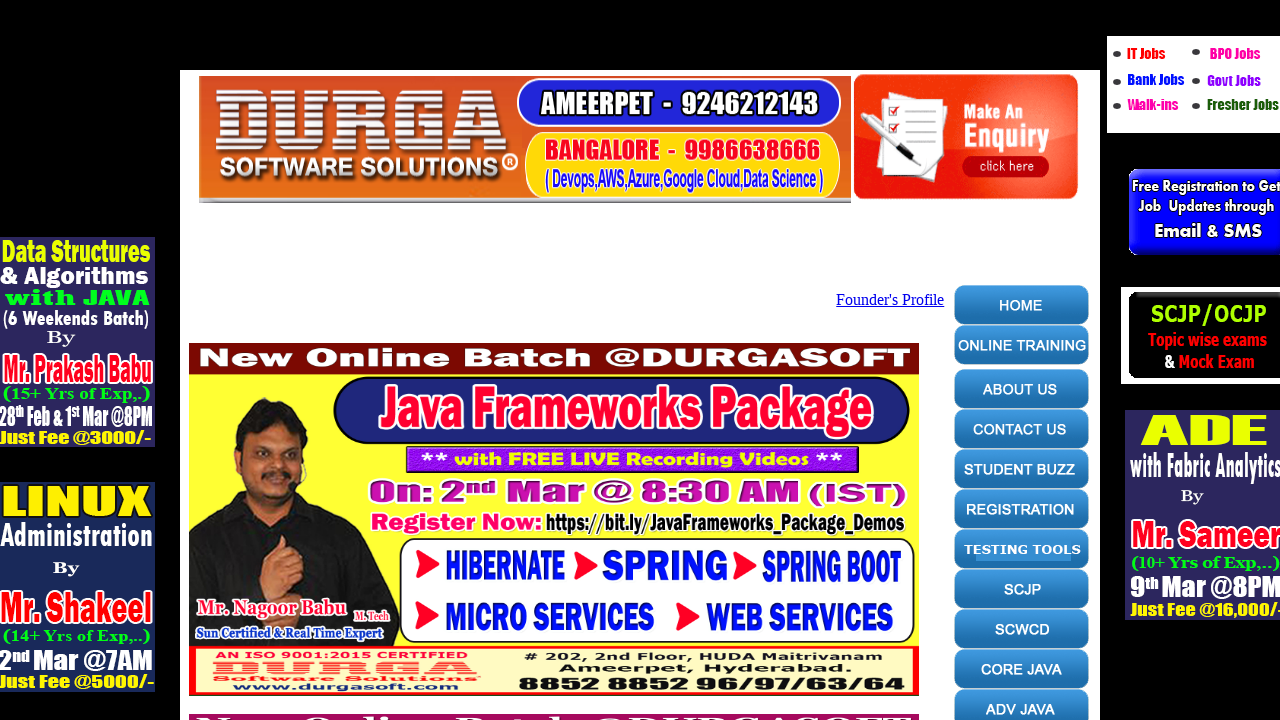

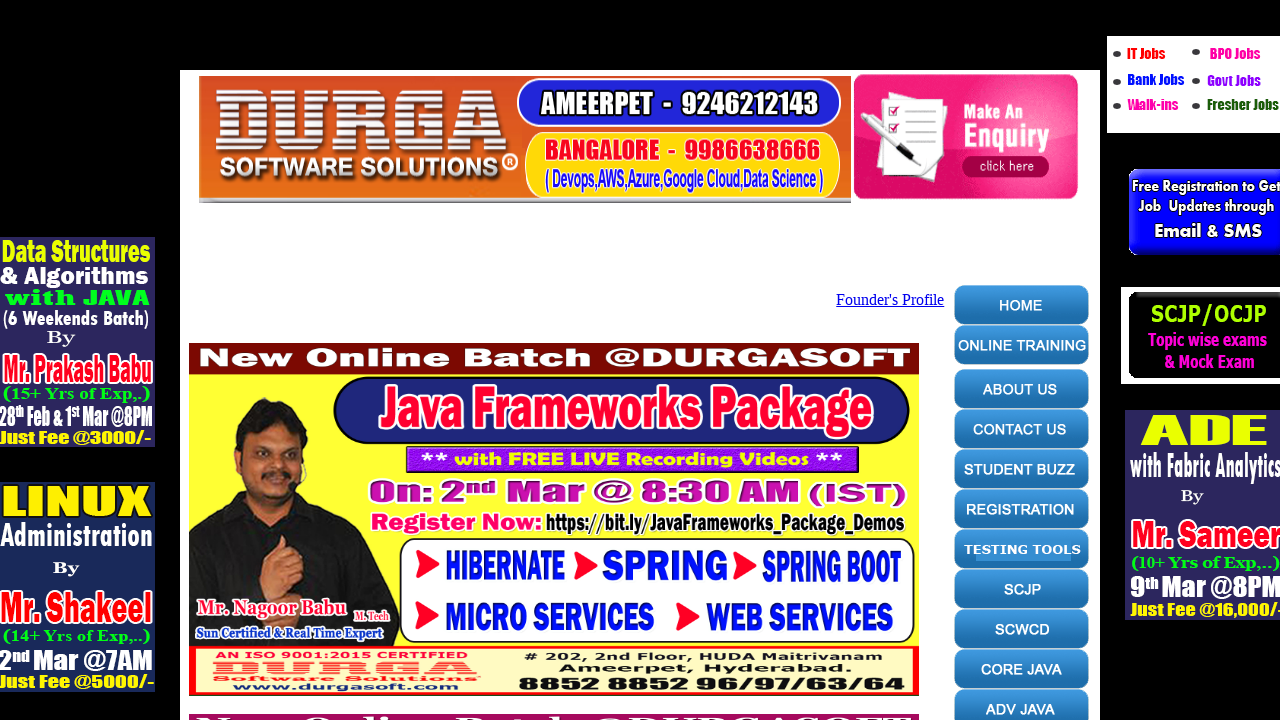